Solves a math captcha by extracting a value from an image attribute, calculating the result, and submitting the form with checkbox and radio button selections

Starting URL: http://suninjuly.github.io/get_attribute.html

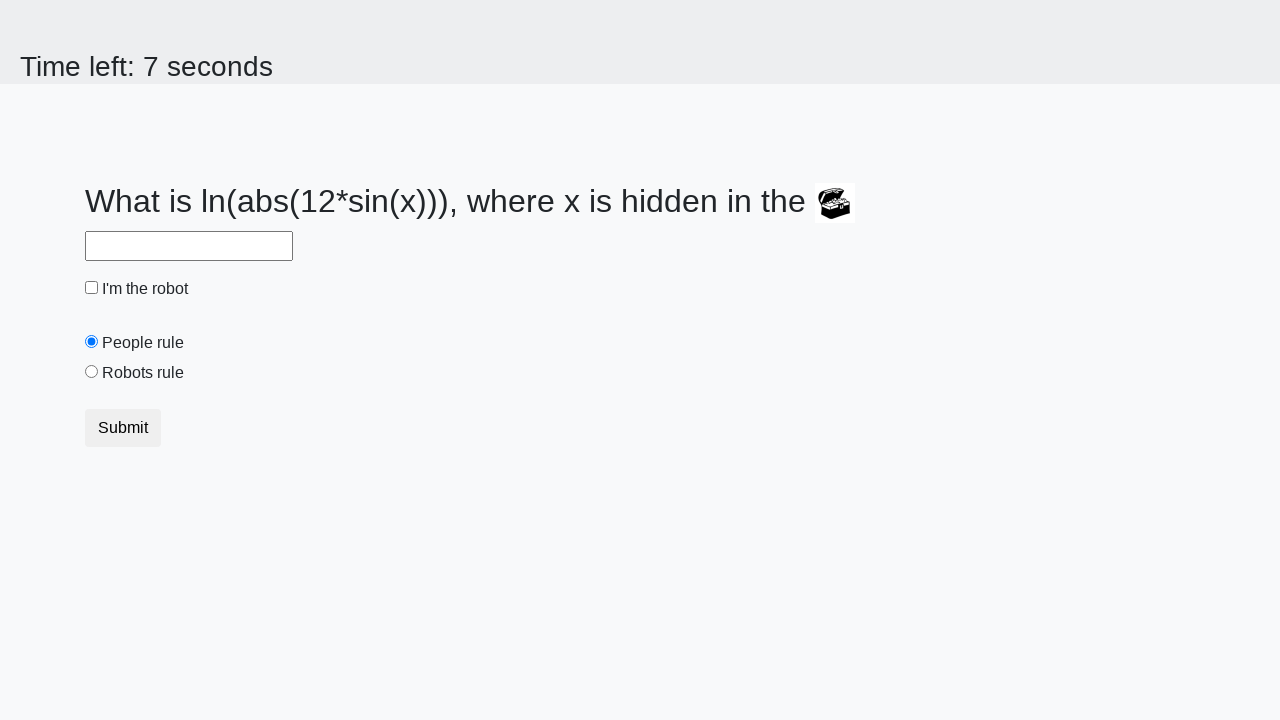

Located treasure image element
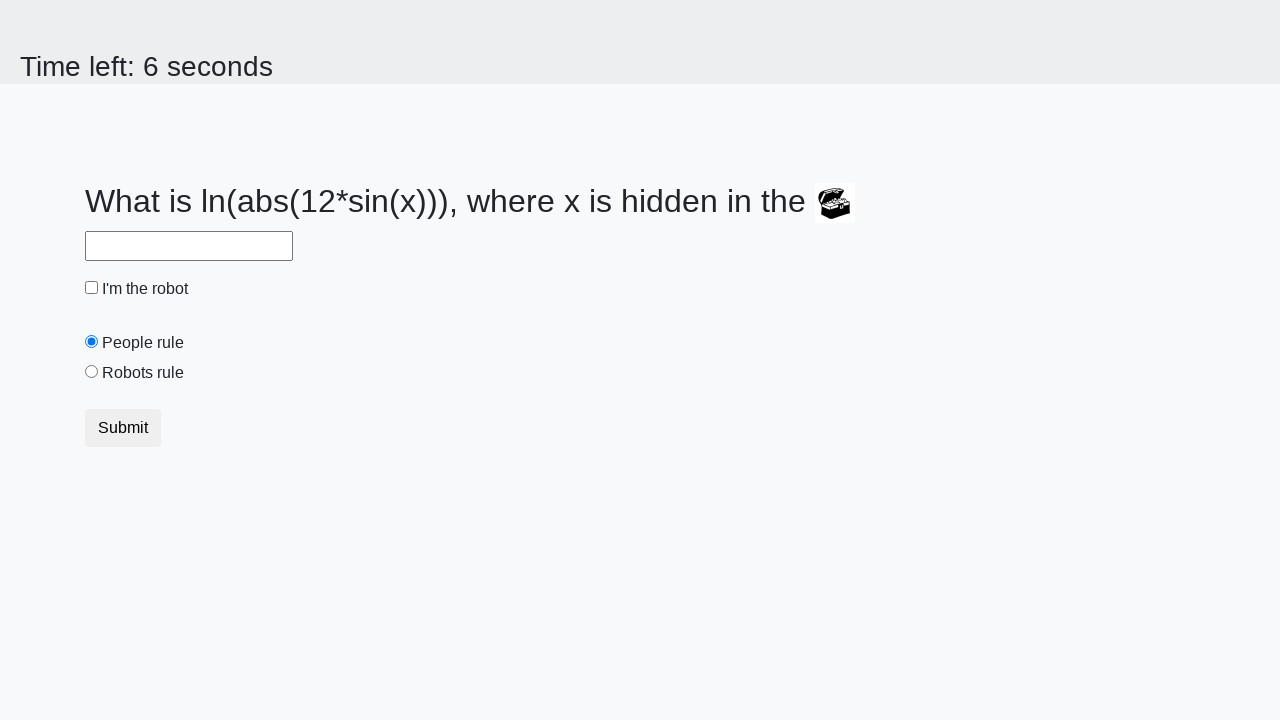

Extracted valuex attribute from treasure image
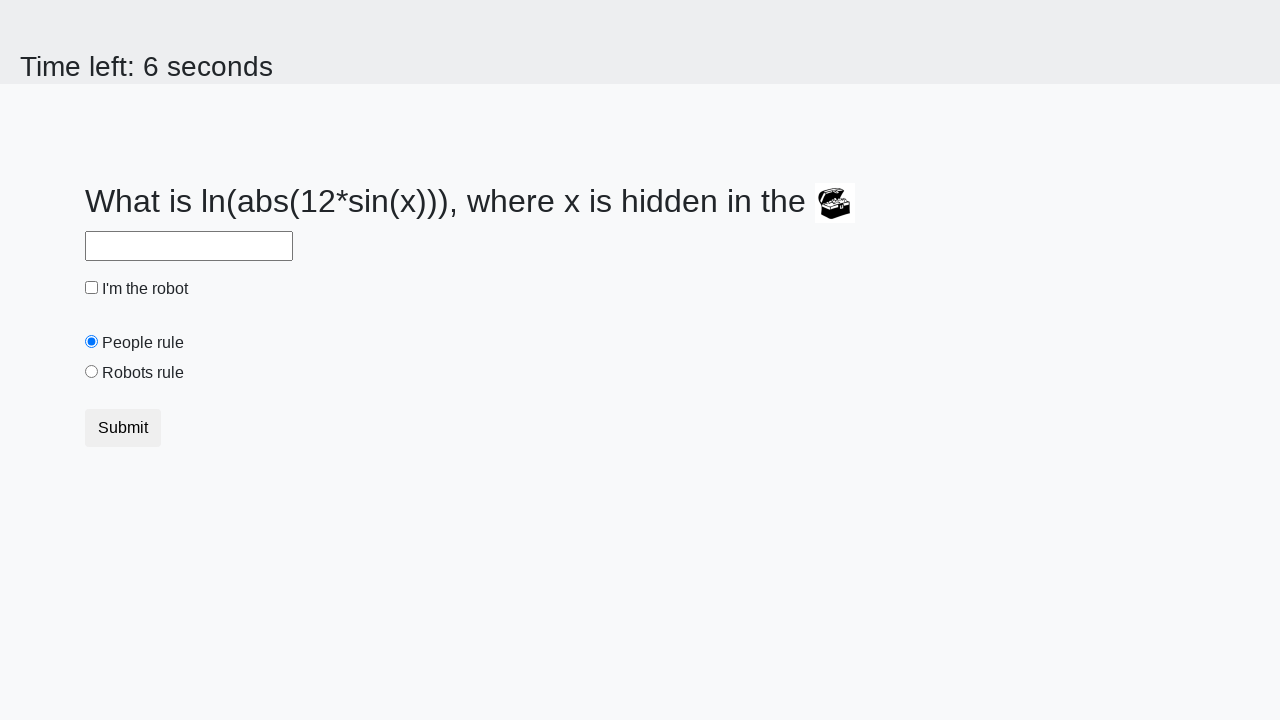

Calculated math captcha result: log(abs(12*sin(958))) = 0.7958456435145973
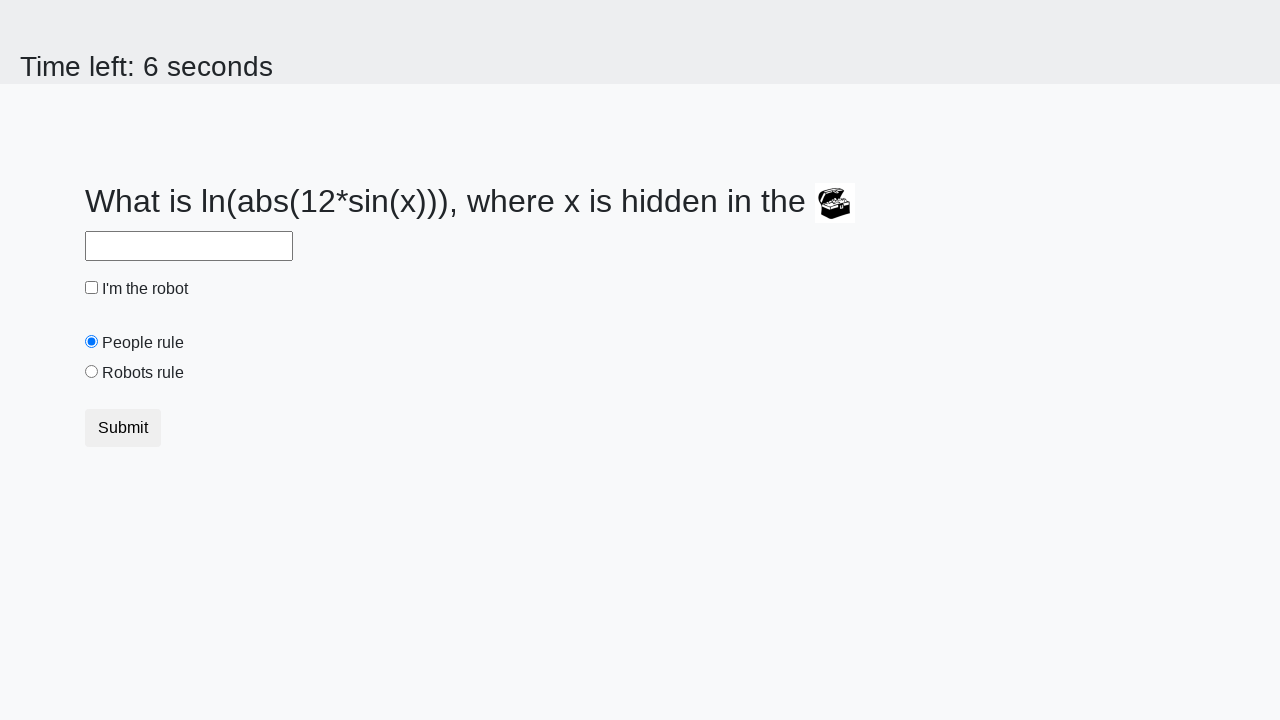

Filled answer field with calculated value 0.7958456435145973 on #answer
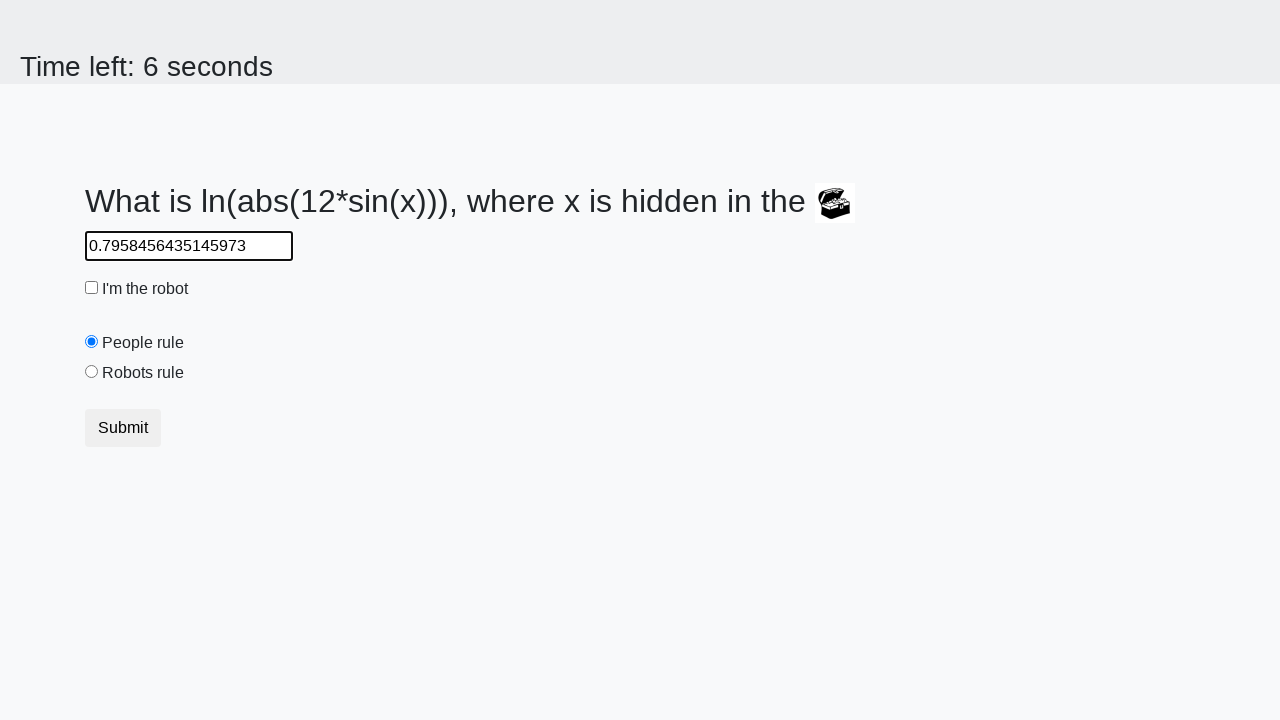

Checked the robot checkbox at (92, 288) on #robotCheckbox
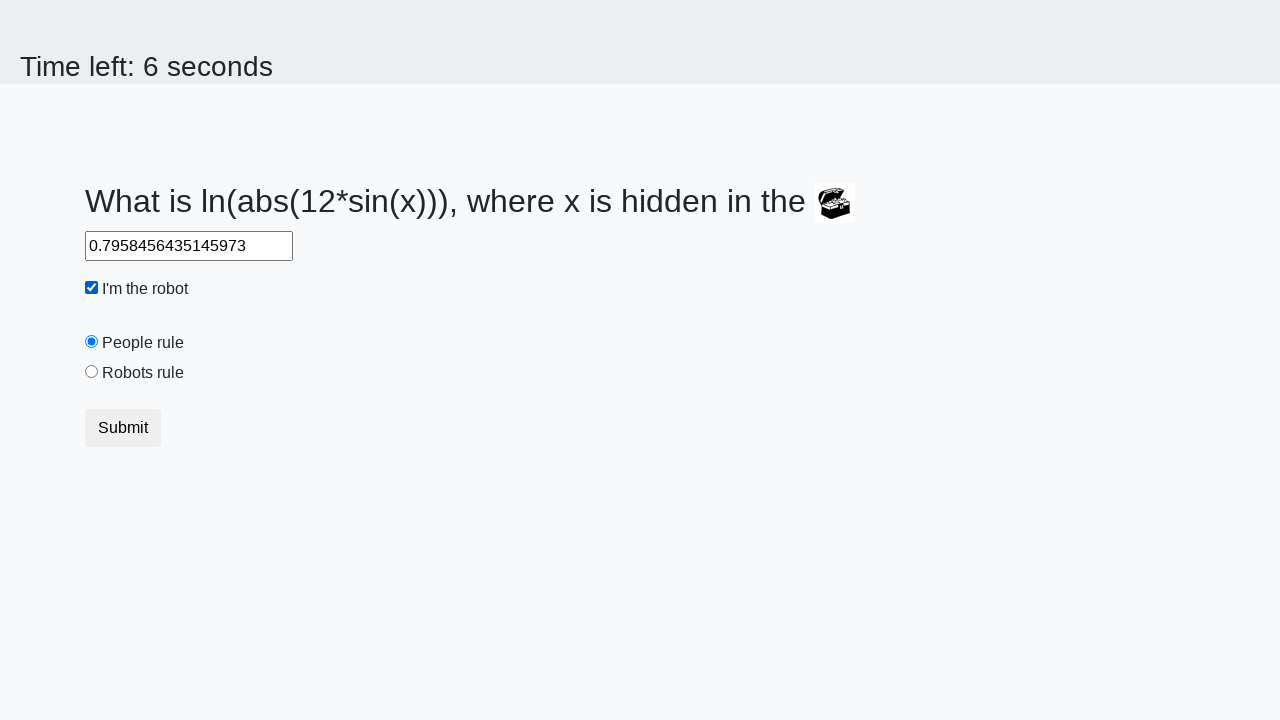

Selected 'robots rule' radio button at (92, 372) on #robotsRule
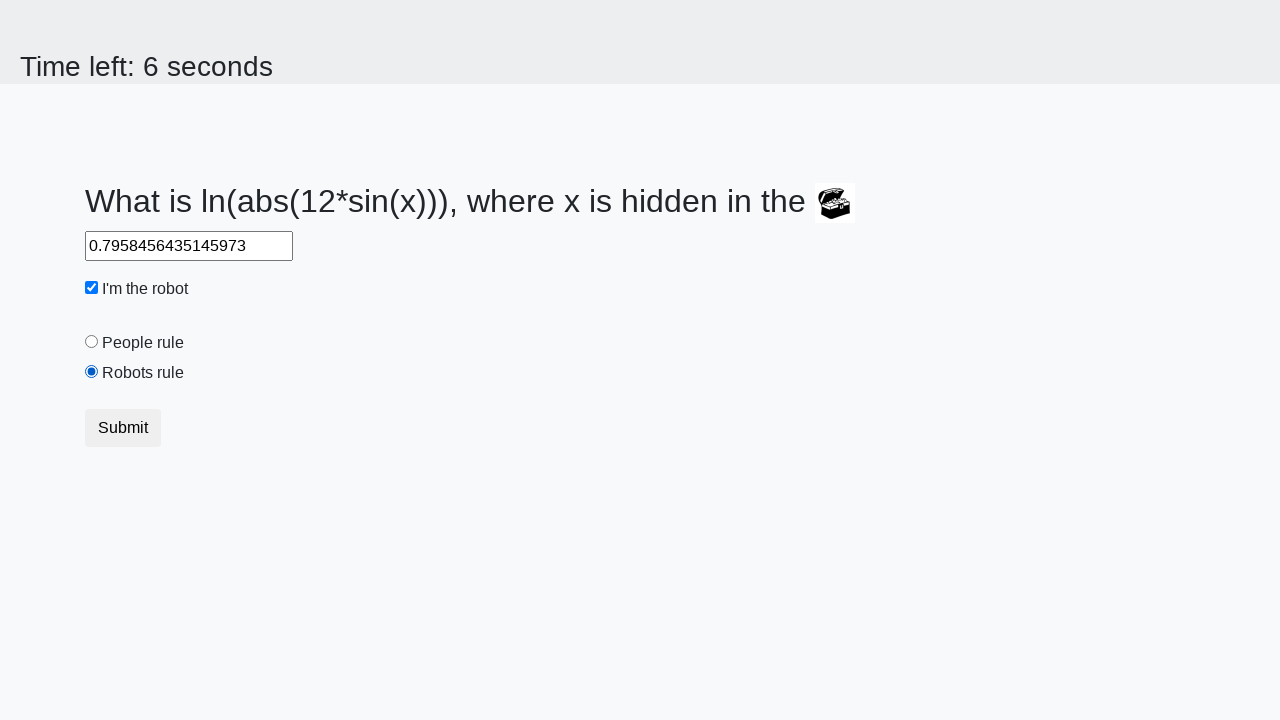

Clicked submit button to submit the form at (123, 428) on button.btn
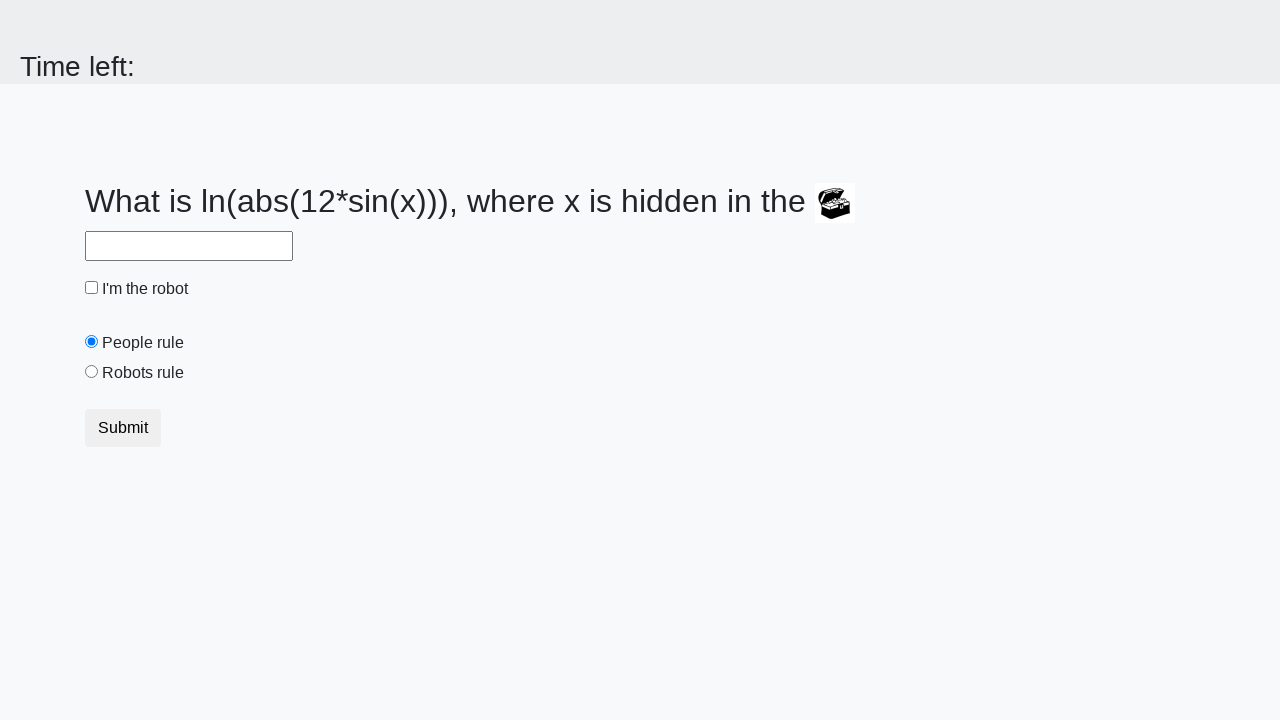

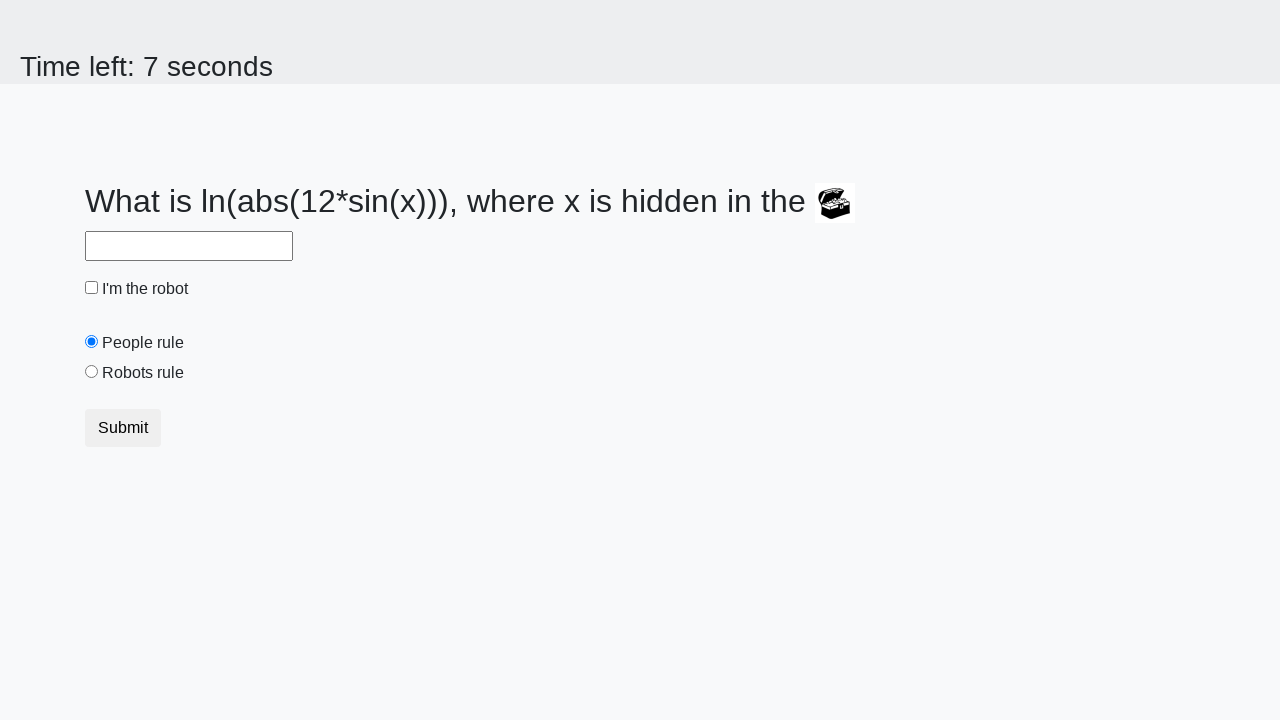